Tests various form elements on a demo page including text fields, checkboxes, radio buttons, dropdown selects, and list box manipulation with add/remove functionality.

Starting URL: http://only-testing-blog.blogspot.in/2013/09/test.html

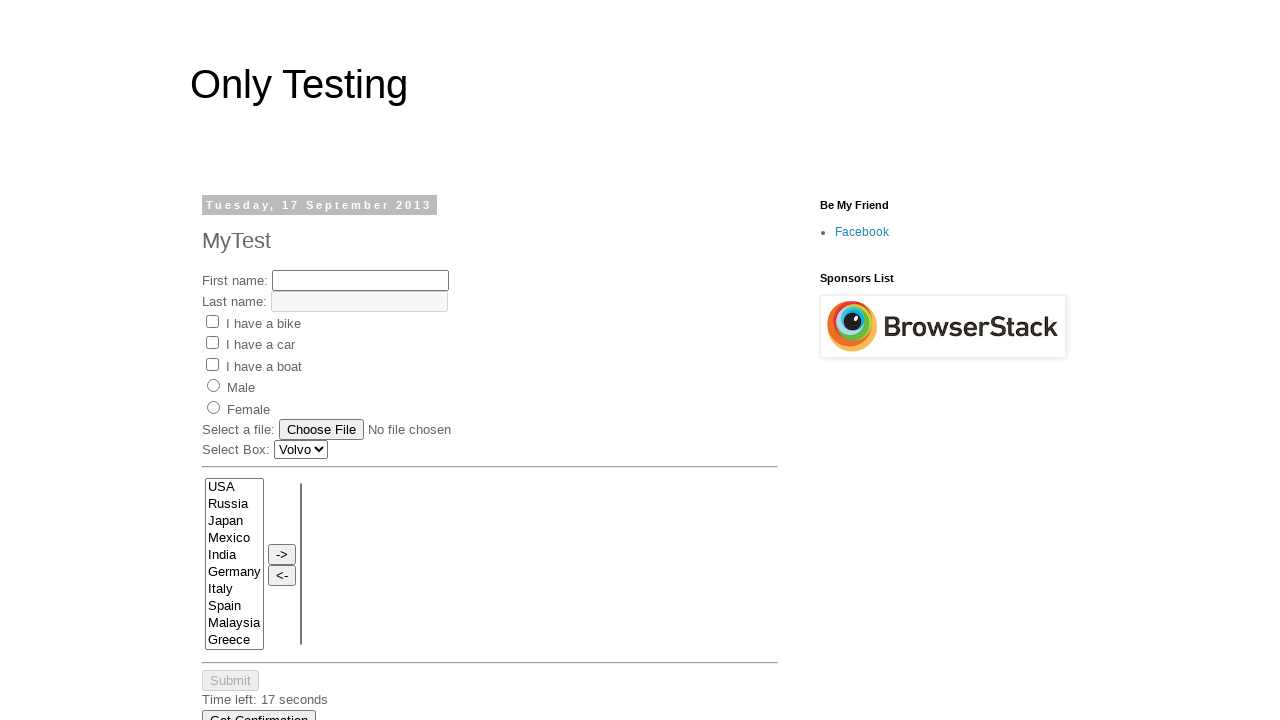

Filled first name field with 'Jose' on #fname
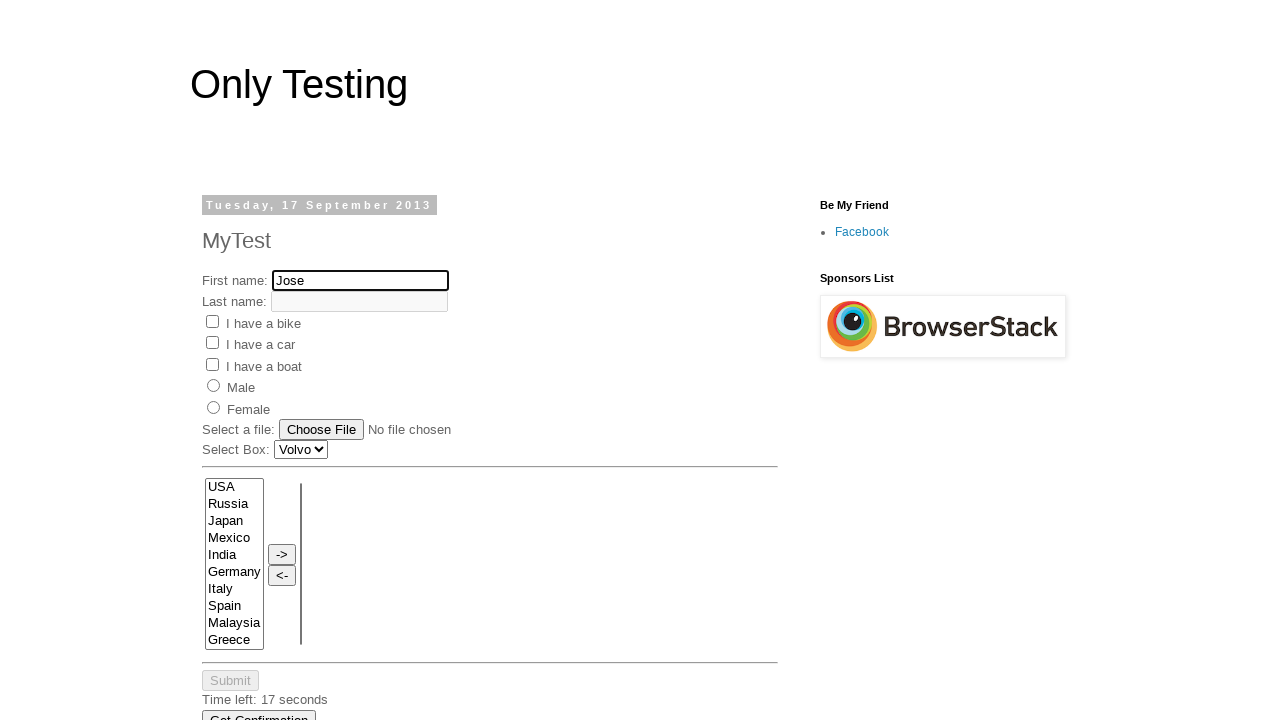

Clicked Bike checkbox to select it at (212, 321) on input[value='Bike']
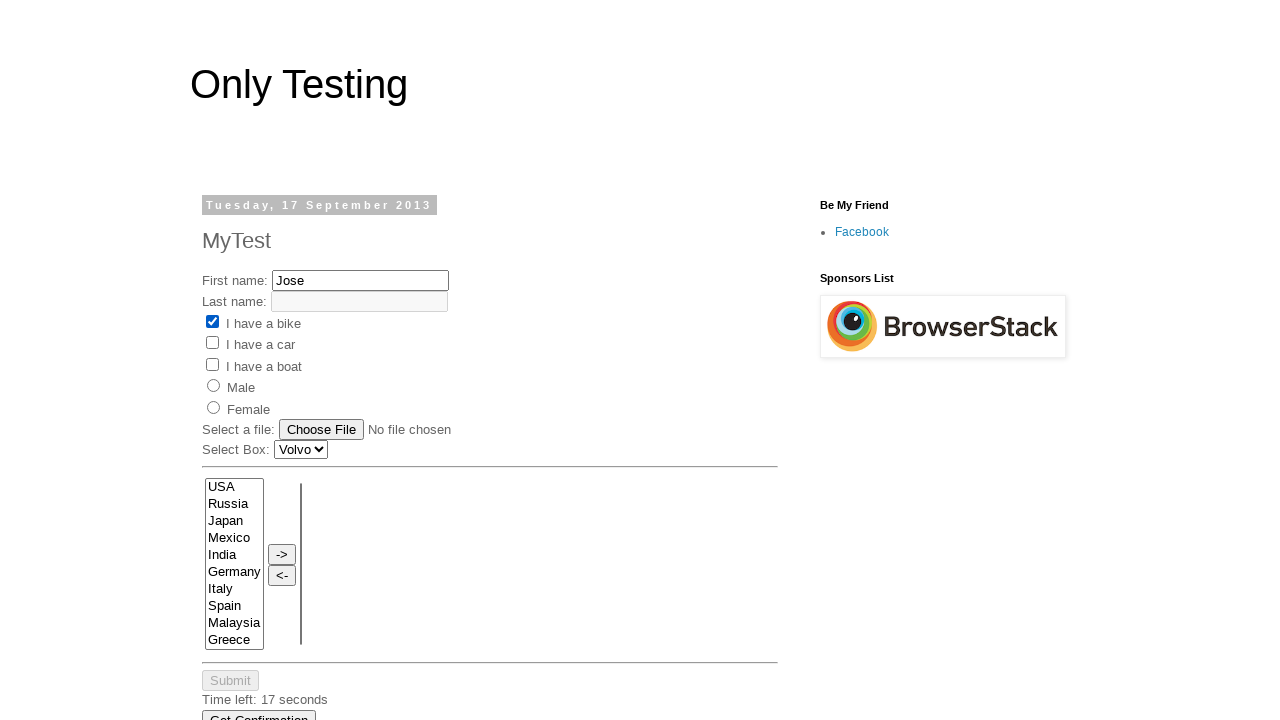

Clicked Bike checkbox to deselect it at (212, 321) on input[value='Bike']
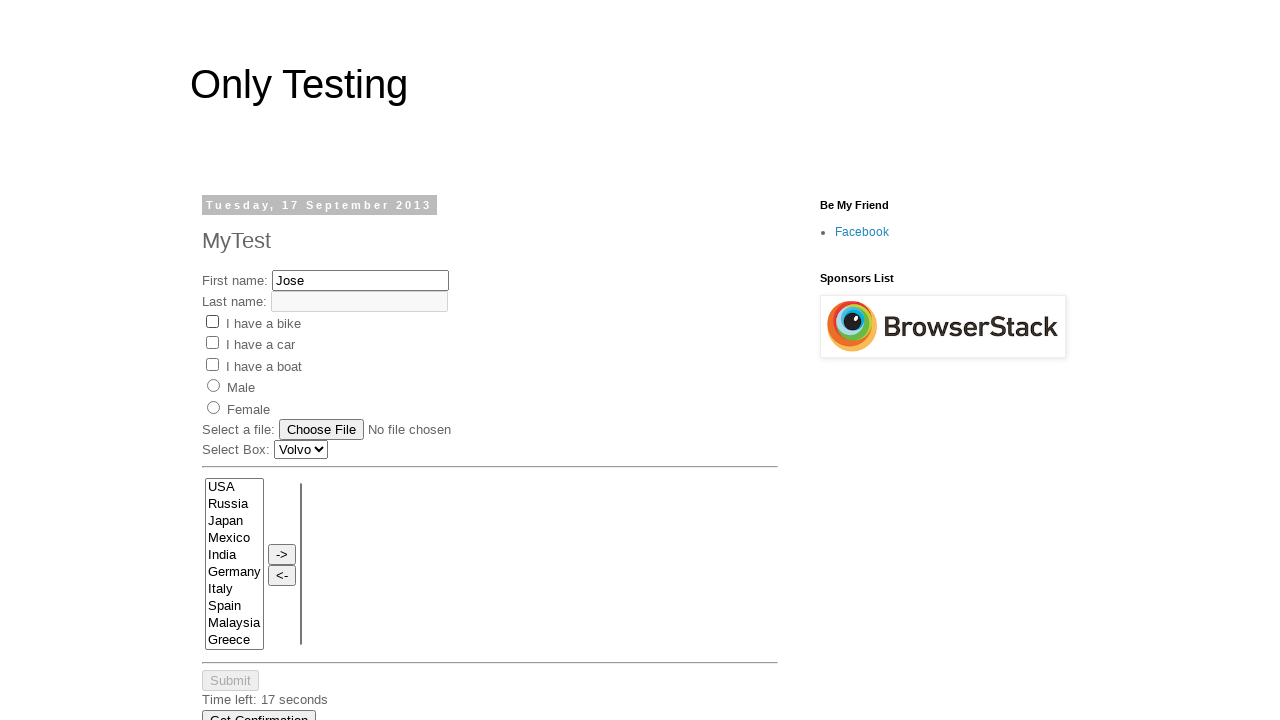

Selected male radio button at (214, 386) on input[value='male']
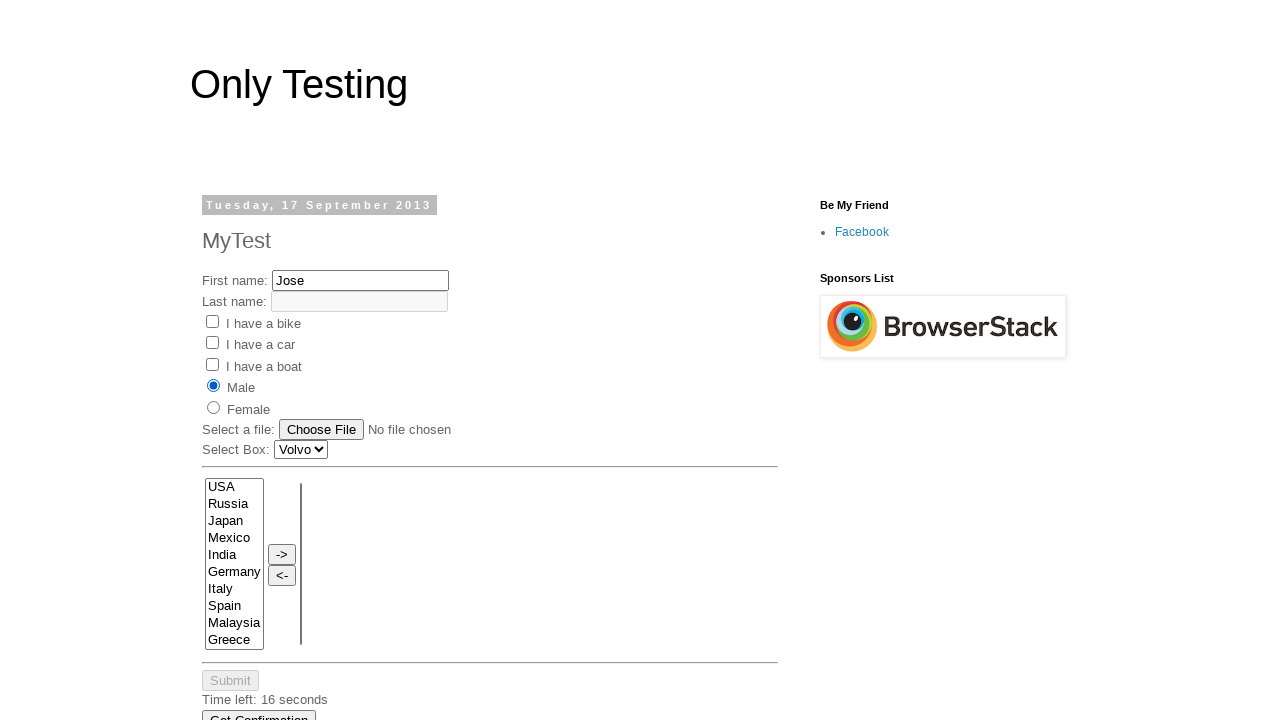

Selected 'UK' from dropdown by value on //select
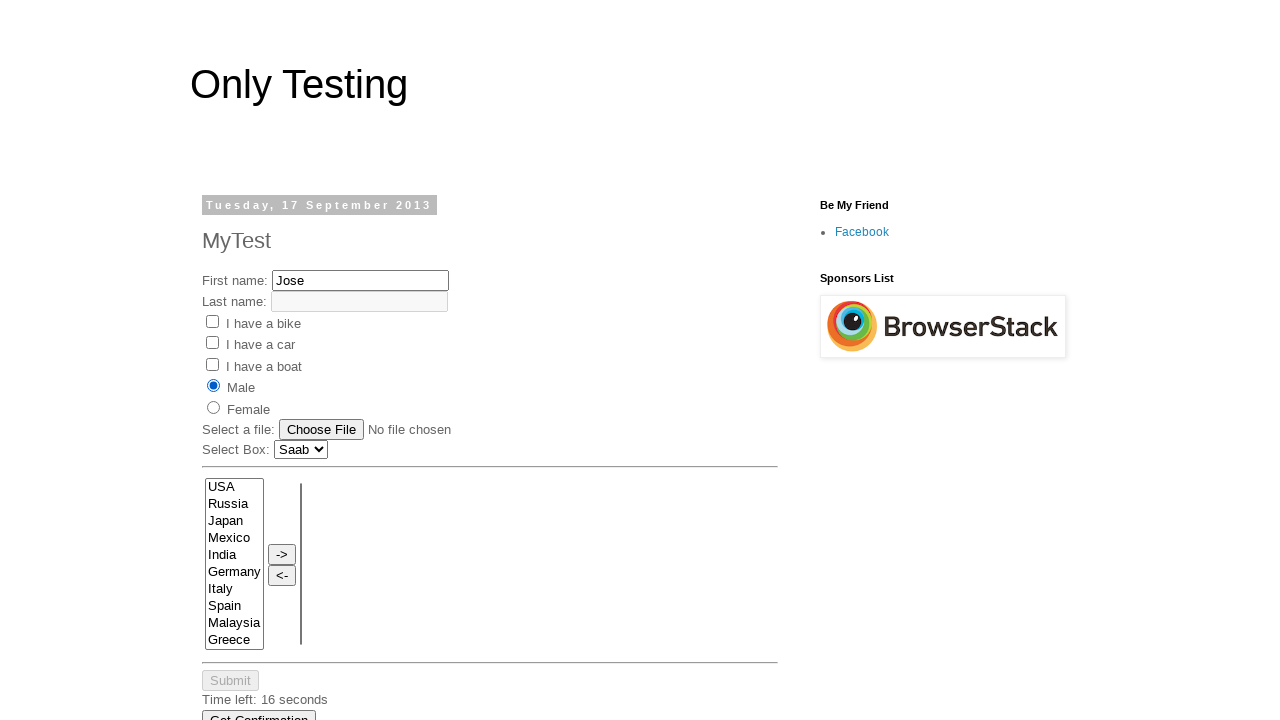

Selected 'Opel' from dropdown by visible text on //select
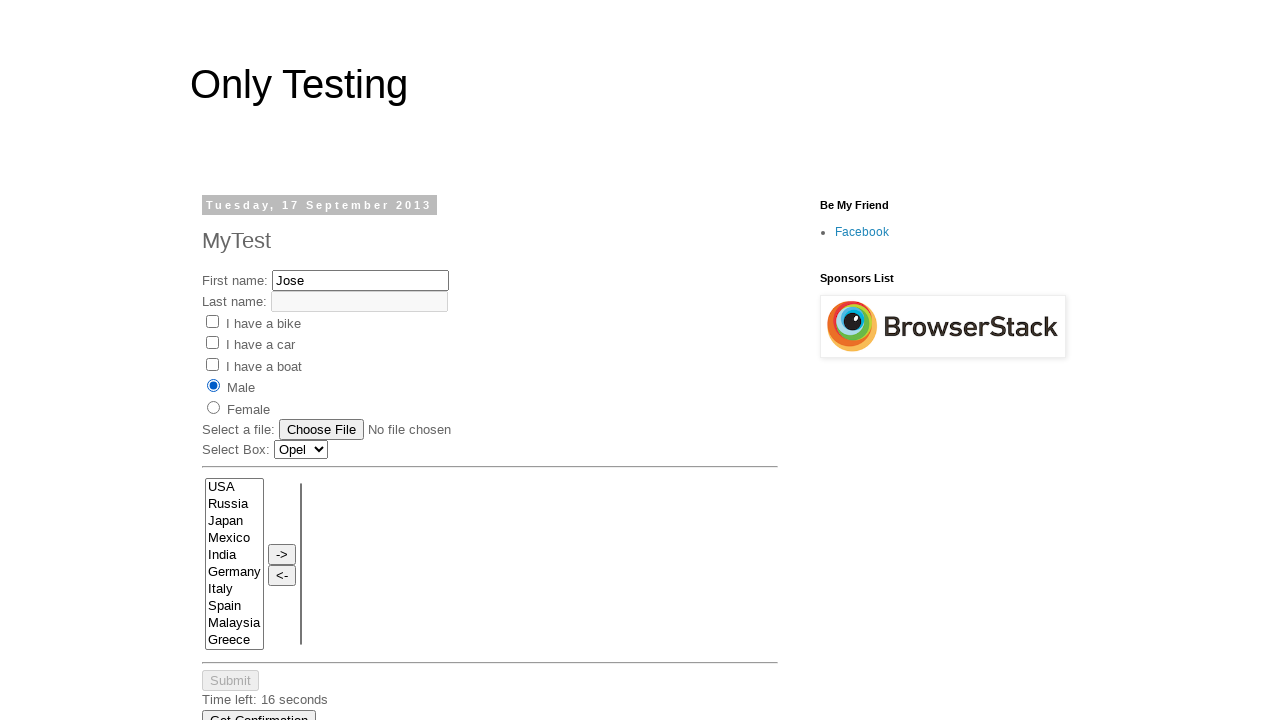

Selected dropdown option at index 3 on //select
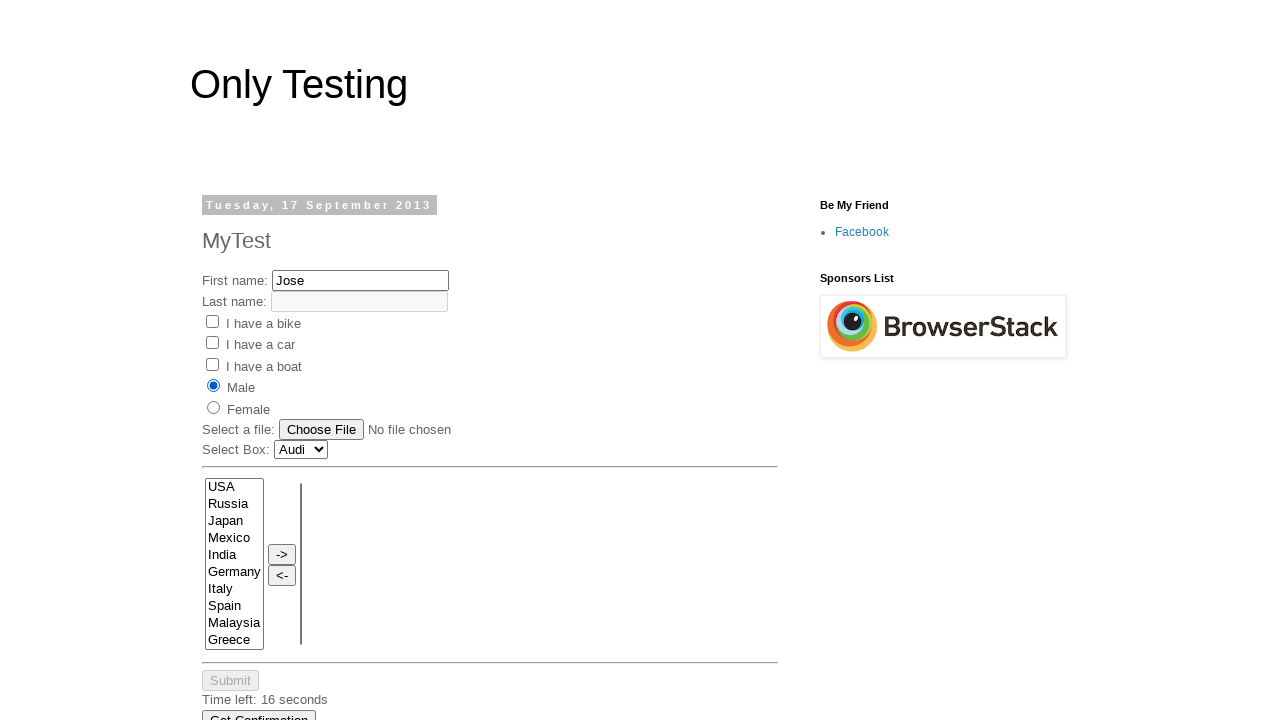

Located source and destination list boxes
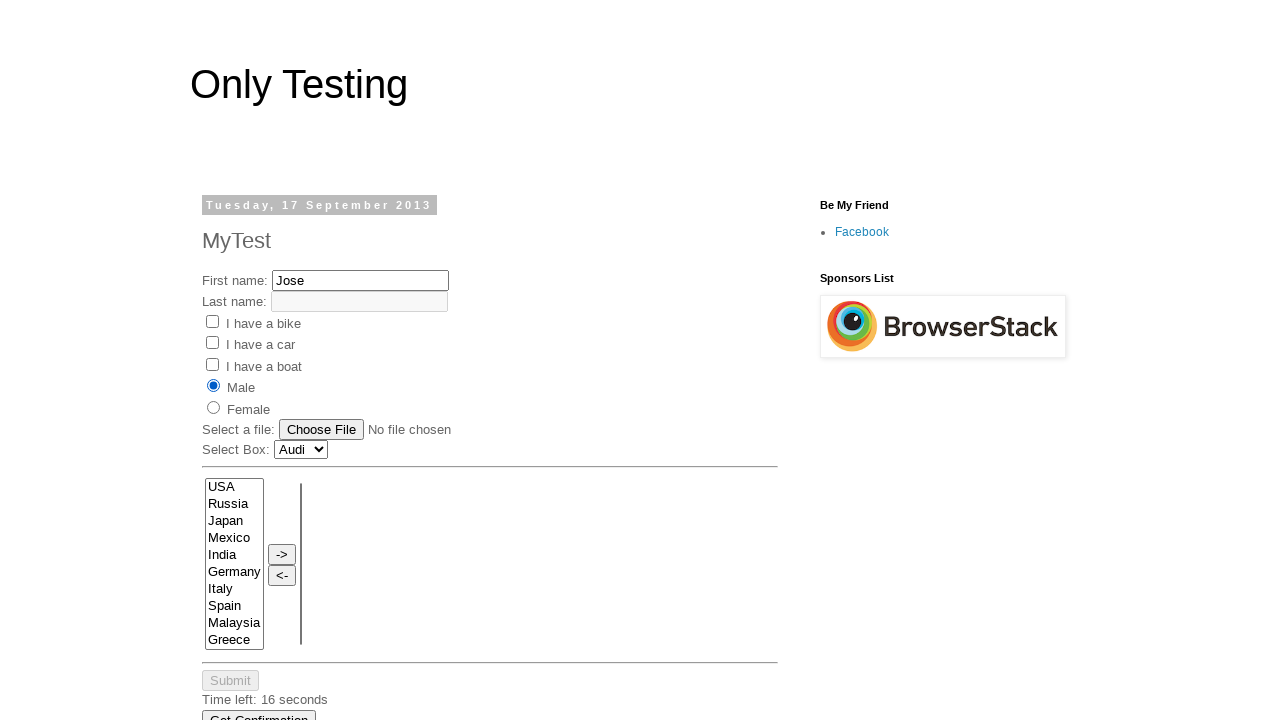

Selected 'MEX' from source list box on select[name='FromLB']
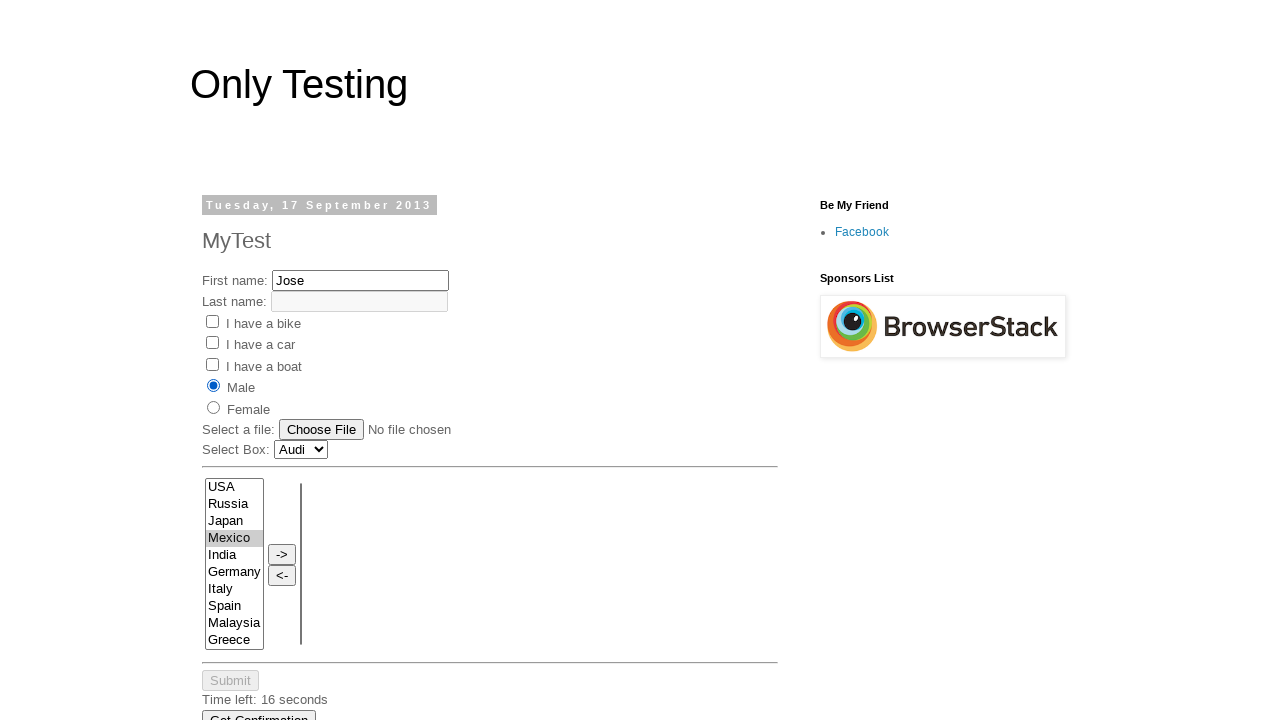

Clicked add button to move MEX from source to destination list box at (282, 555) on input[onclick*='move(this.form.FromLB']
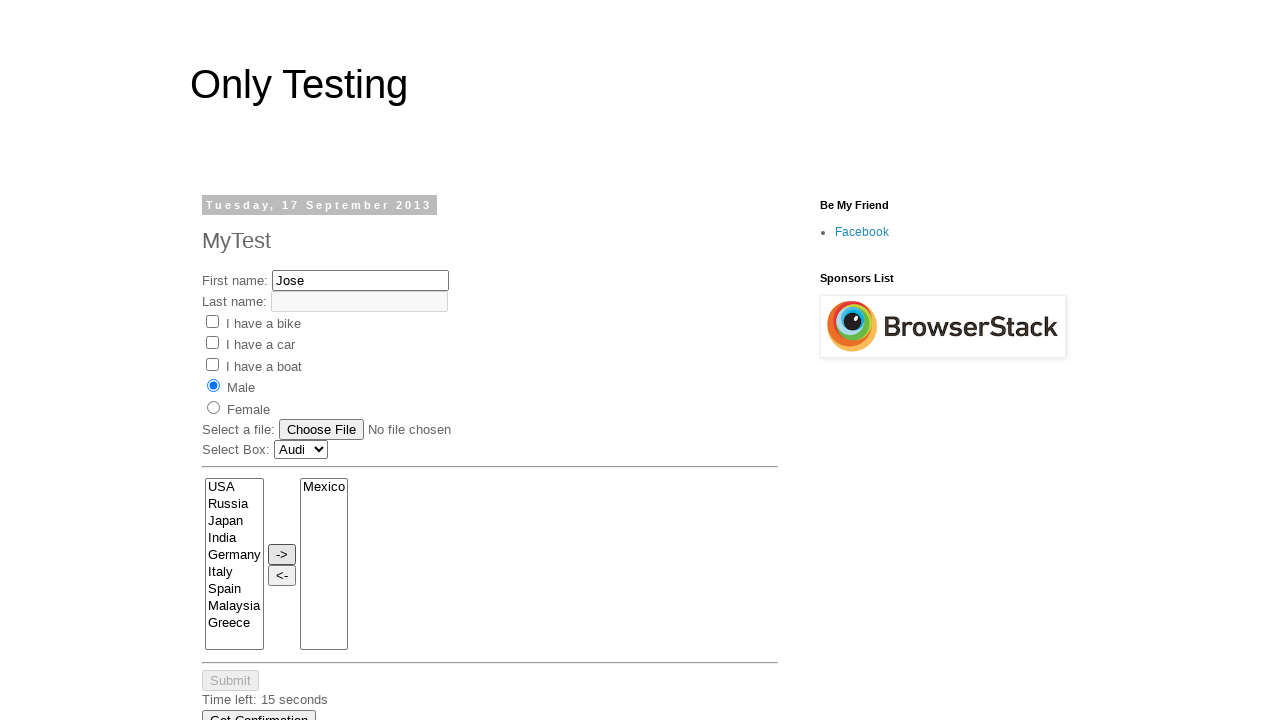

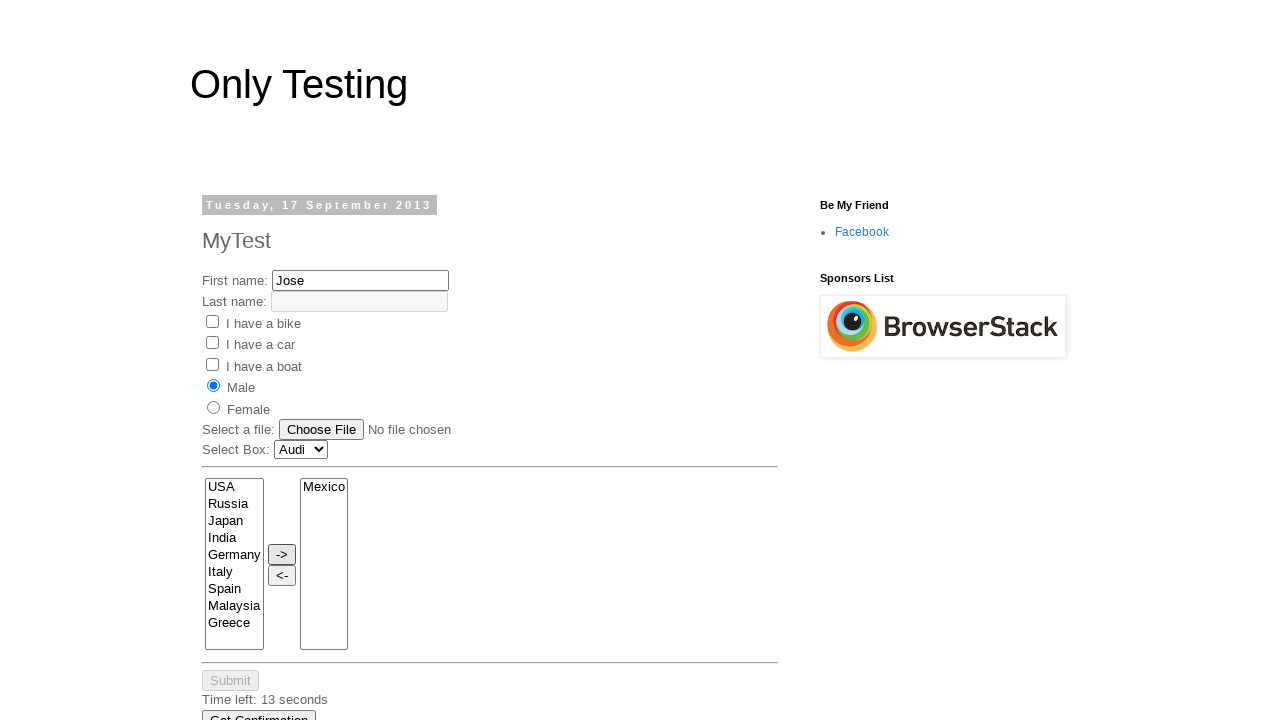